Tests opening links in new windows/tabs and switching between them

Starting URL: https://the-internet.herokuapp.com/windows

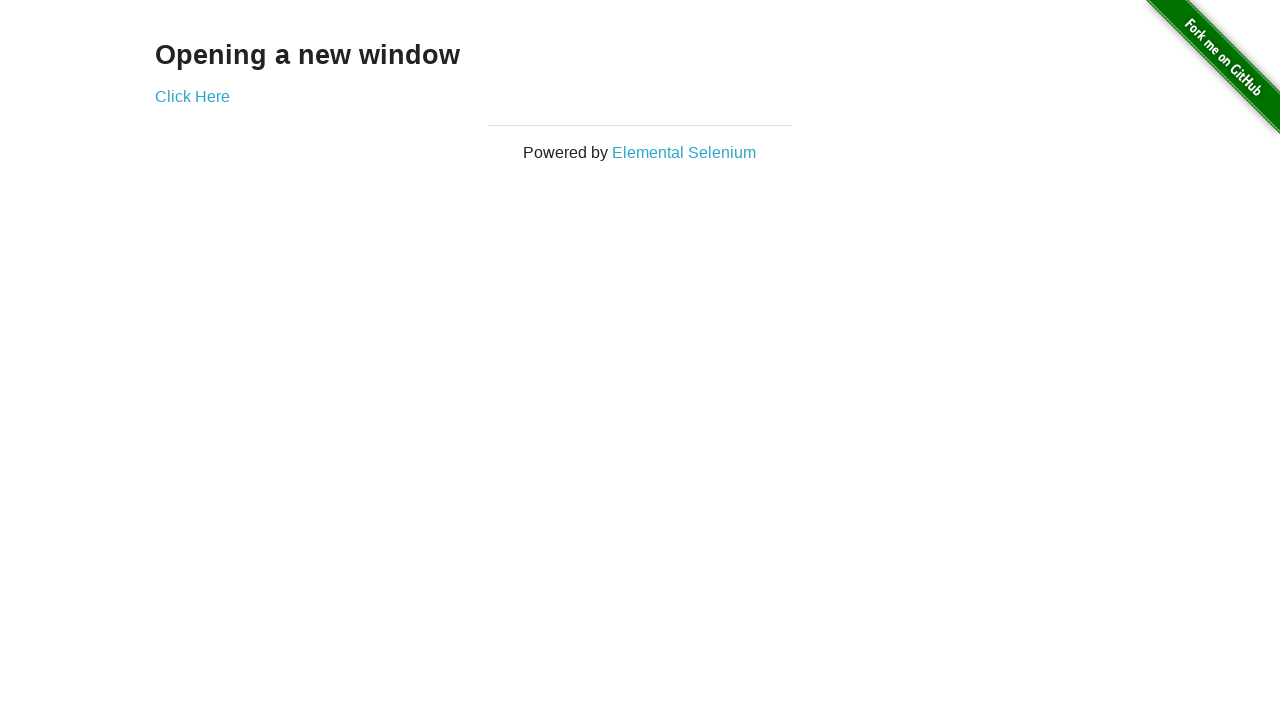

Clicked link to open new window at (192, 96) on xpath=//a[@href='/windows/new']
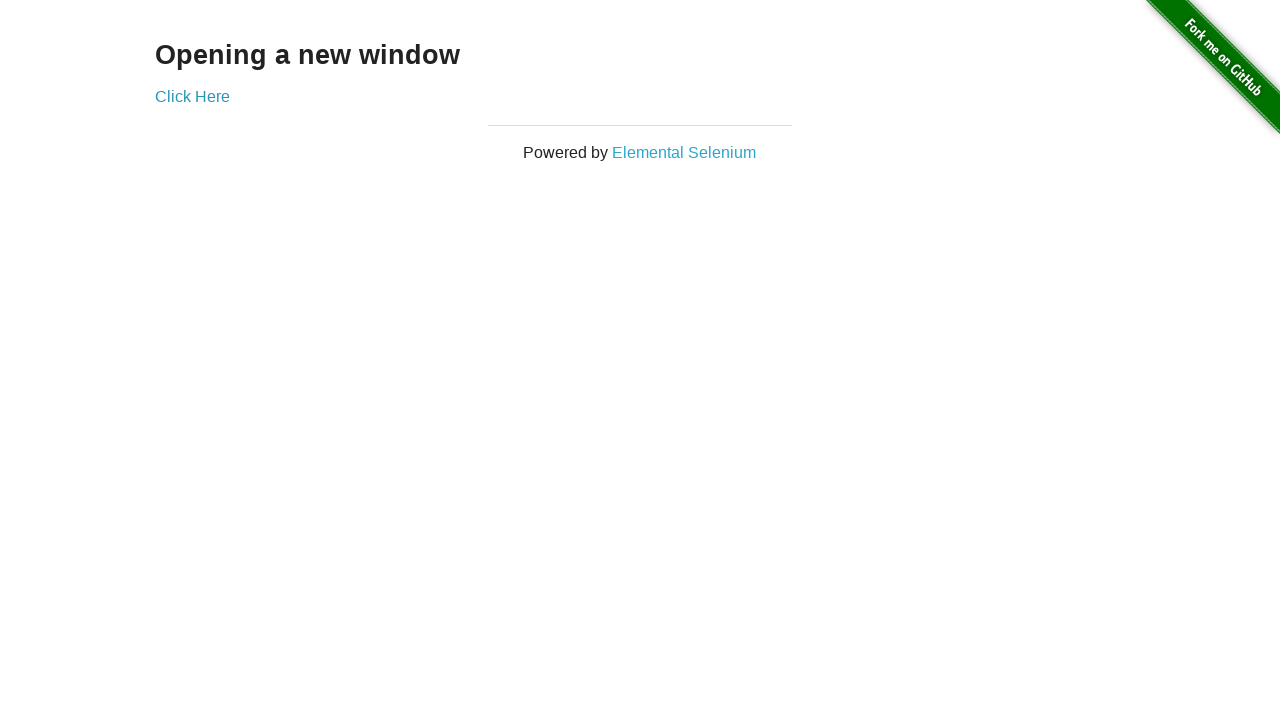

New page/window opened and captured
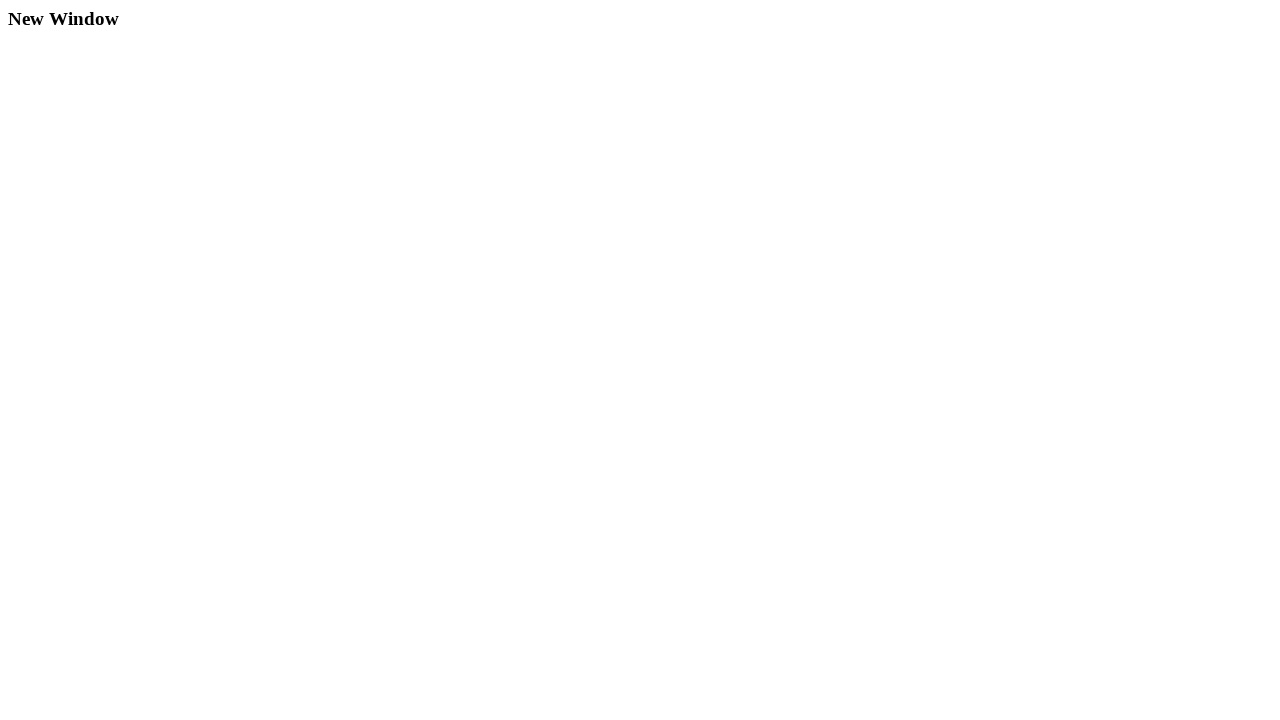

New page finished loading
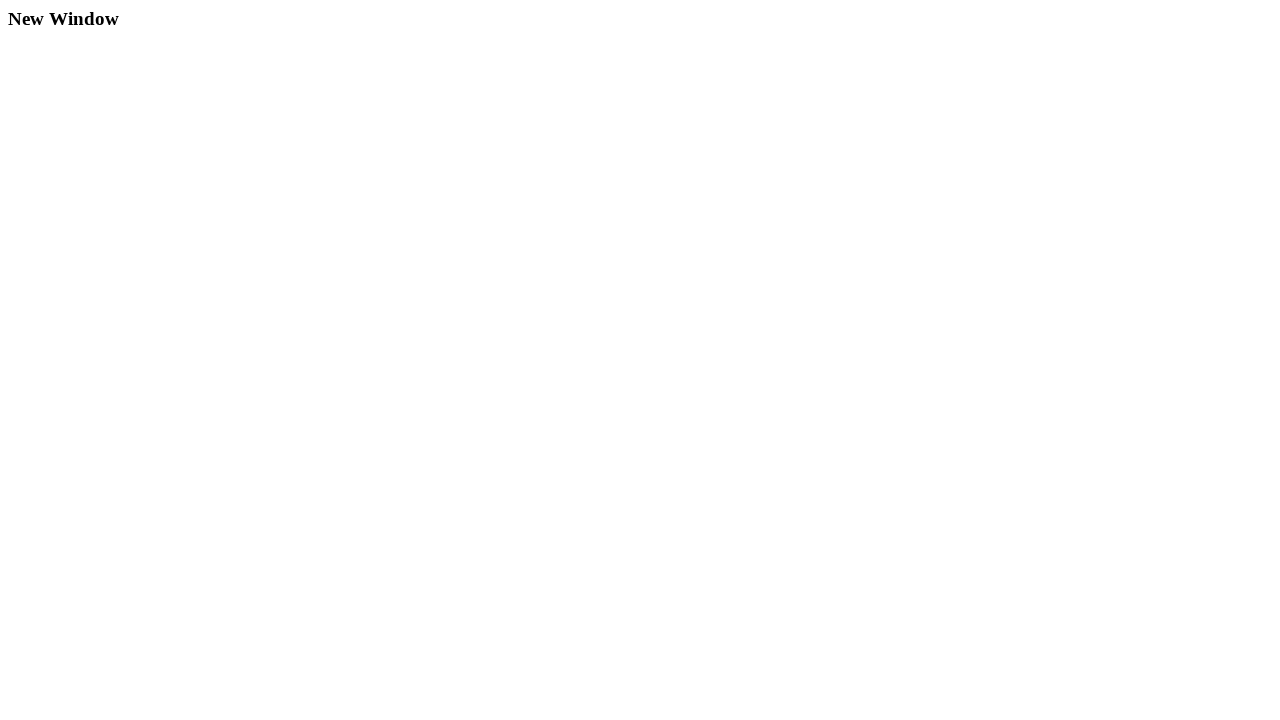

Located new window heading element
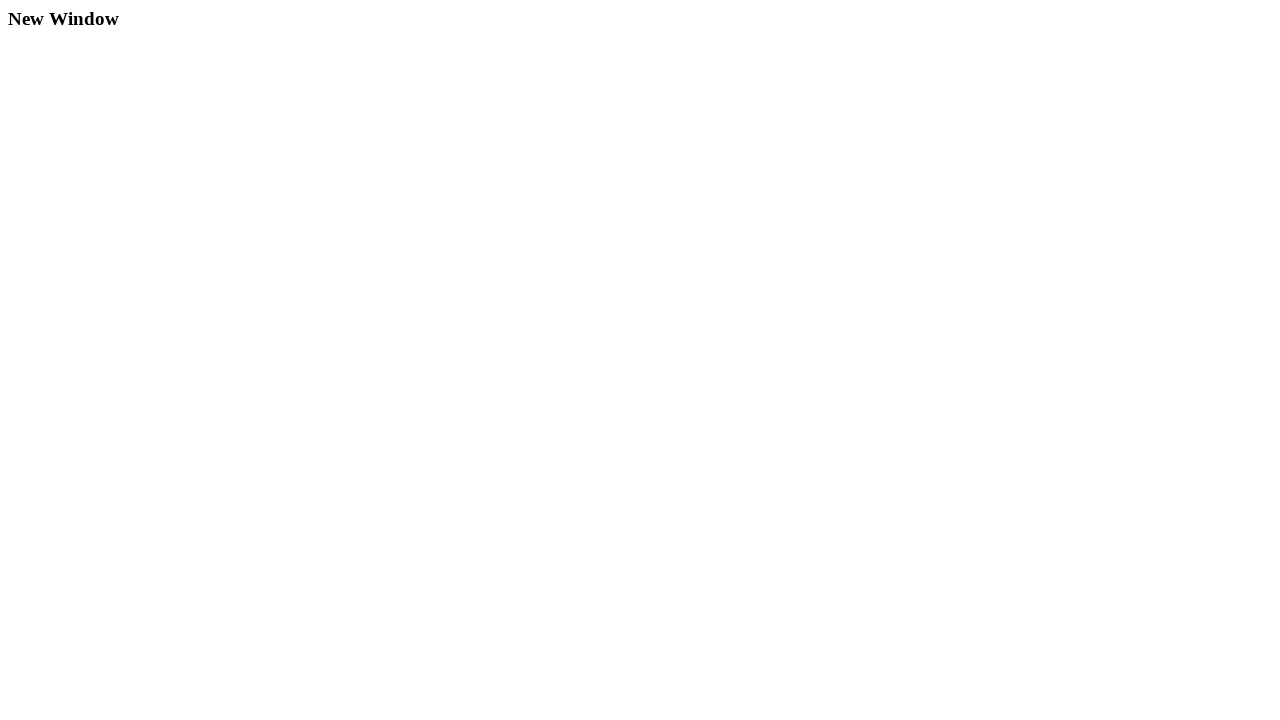

Retrieved text content: 'New Window'
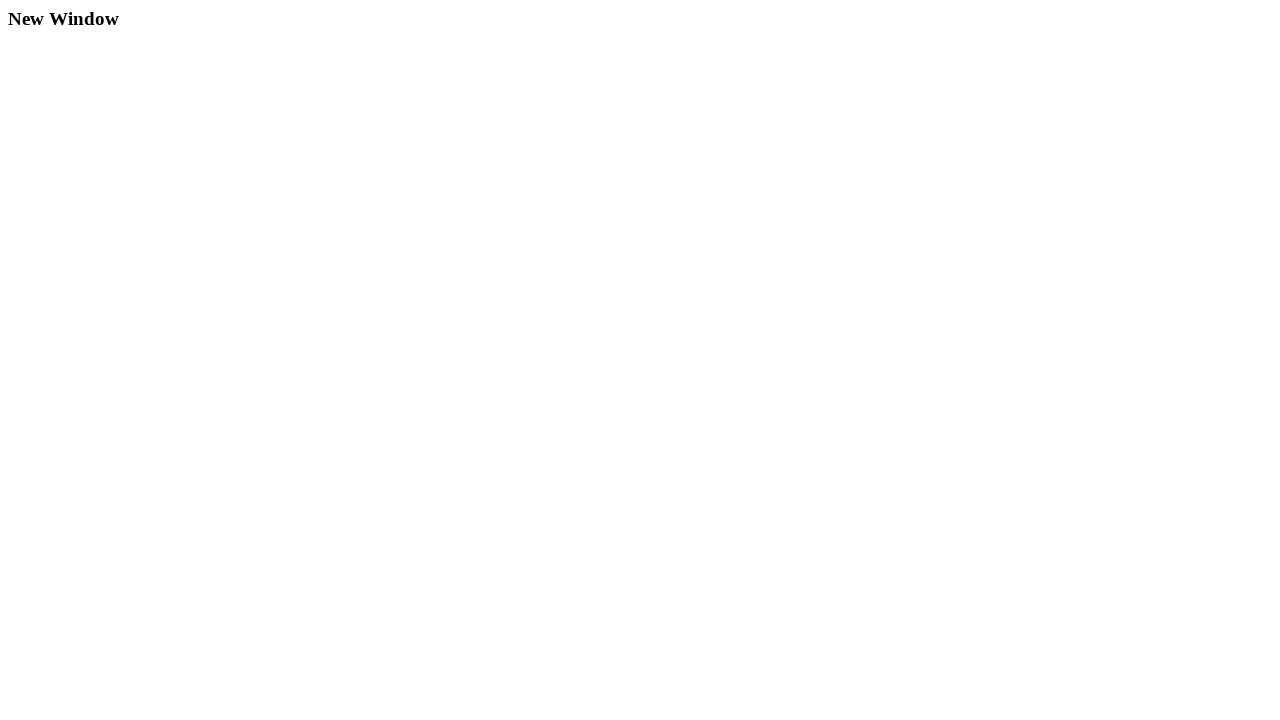

Printed text content to console
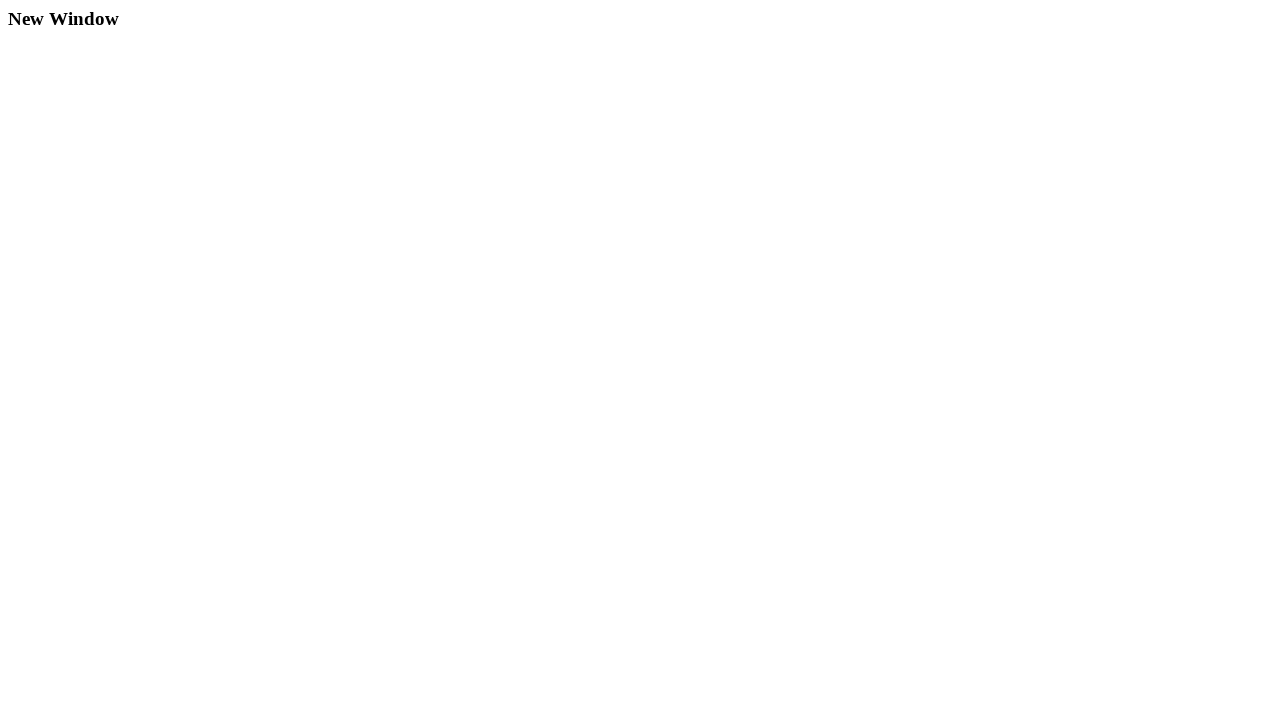

Closed new window/page
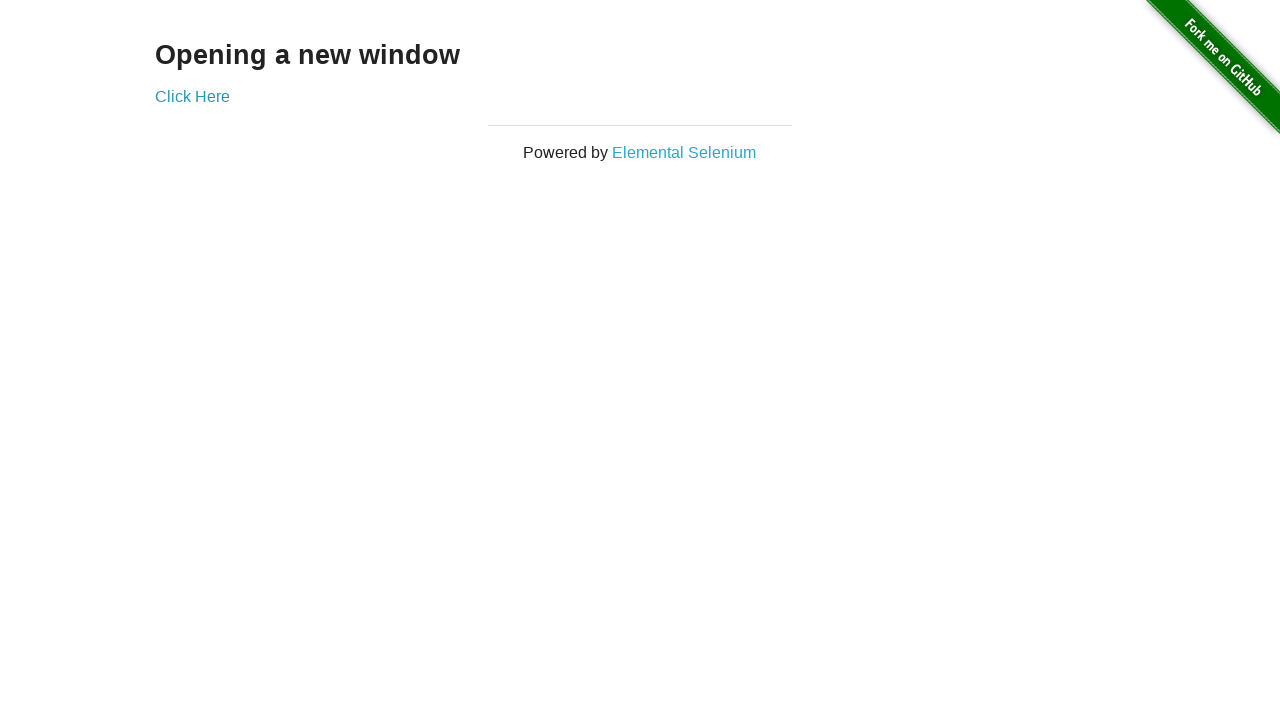

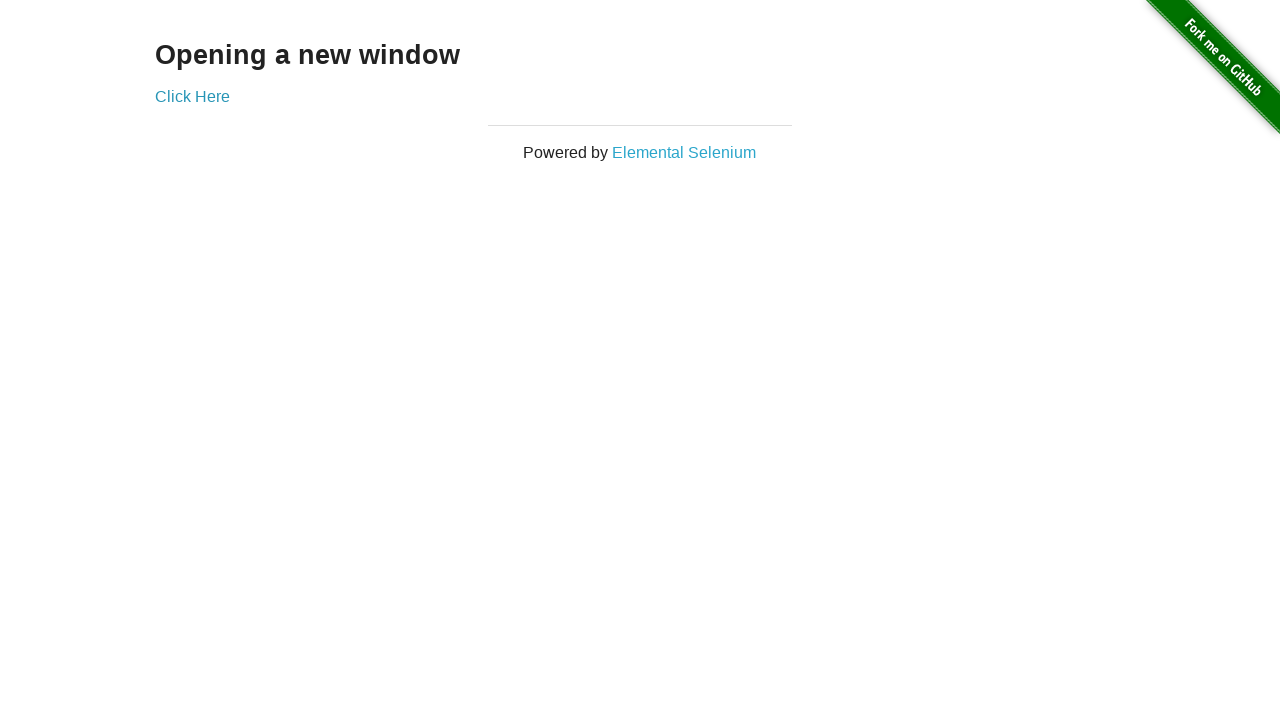